Tests that clicking toggle-all marks all todos as complete

Starting URL: http://backbonejs.org/examples/todos/

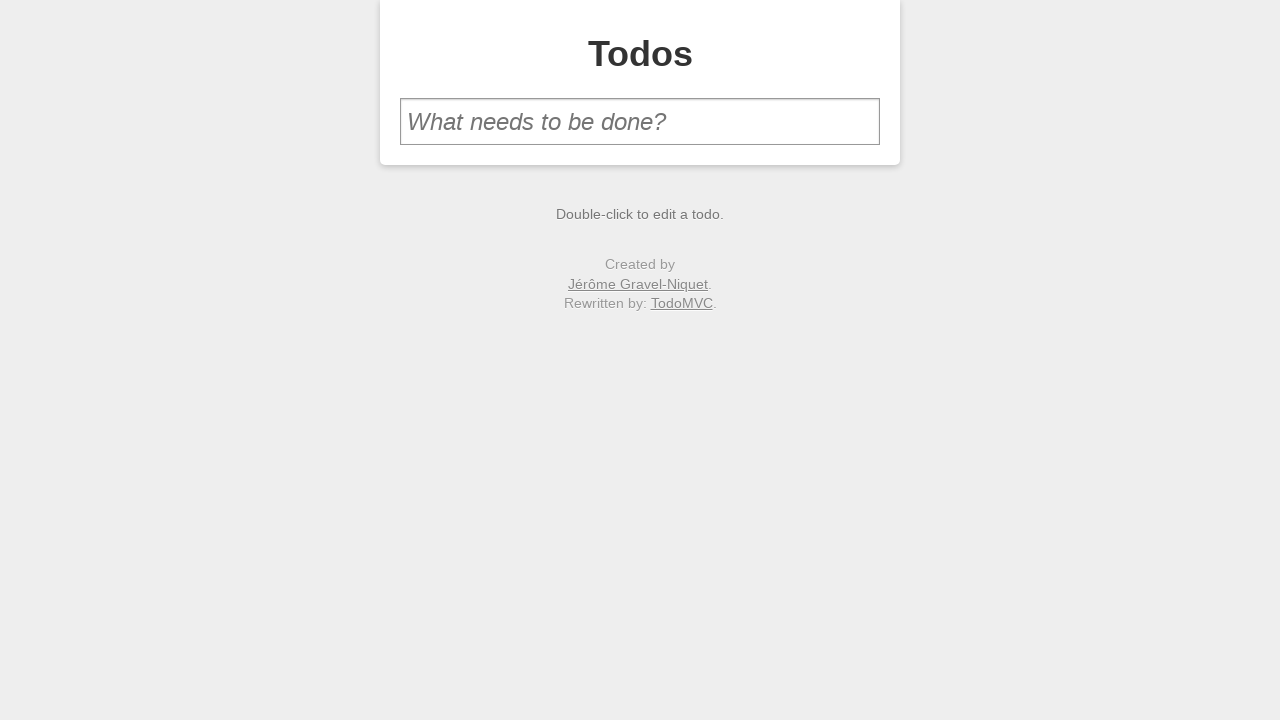

Filled new todo input with 'three' on #new-todo
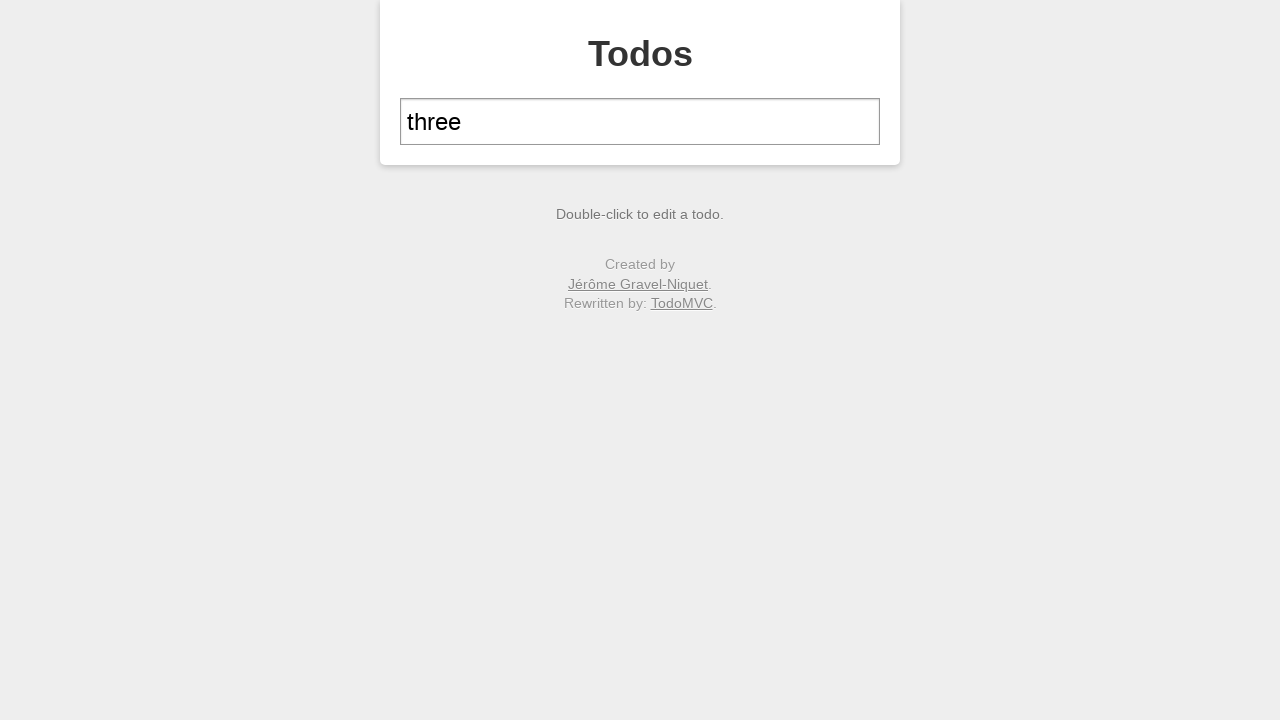

Pressed Enter to add first todo on #new-todo
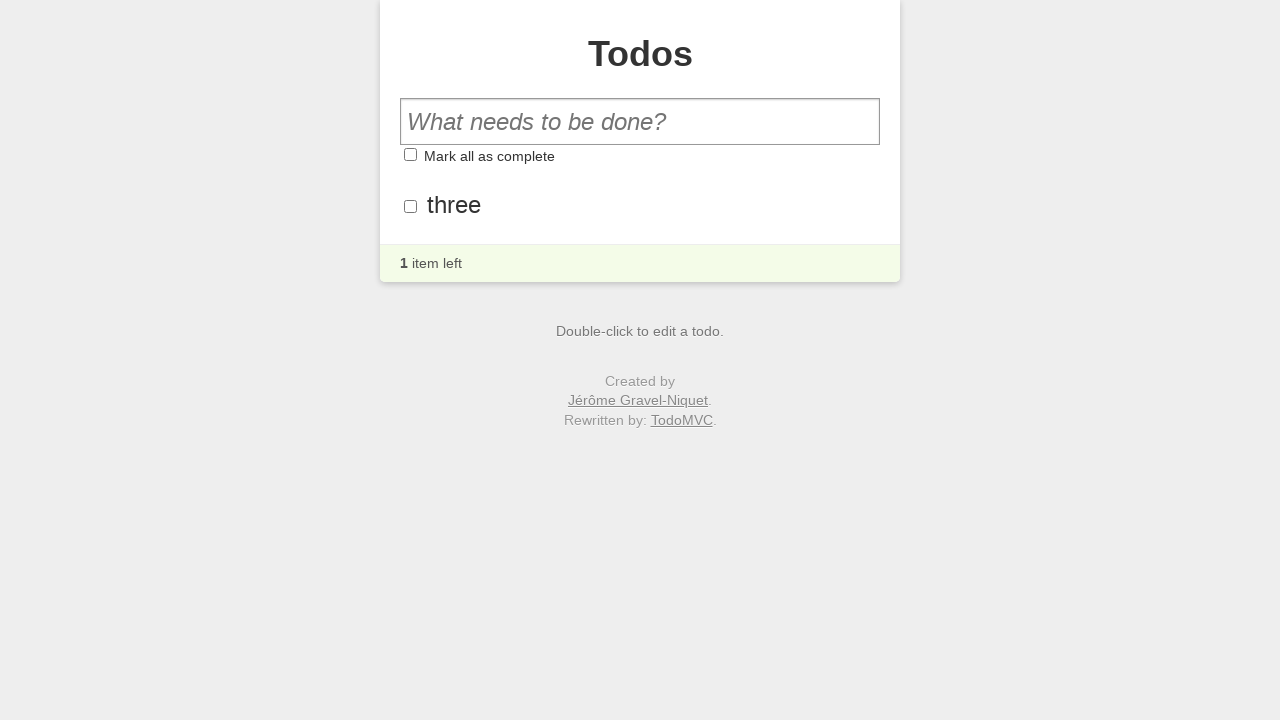

Filled new todo input with 'four' on #new-todo
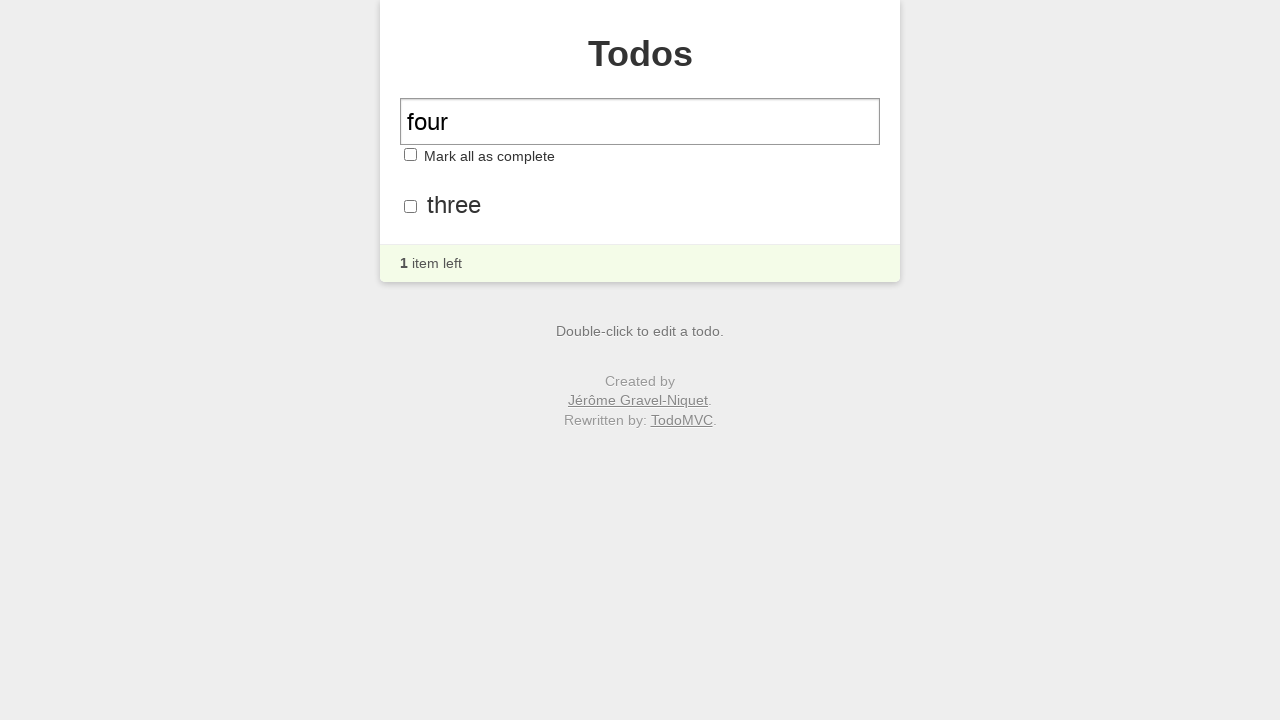

Pressed Enter to add second todo on #new-todo
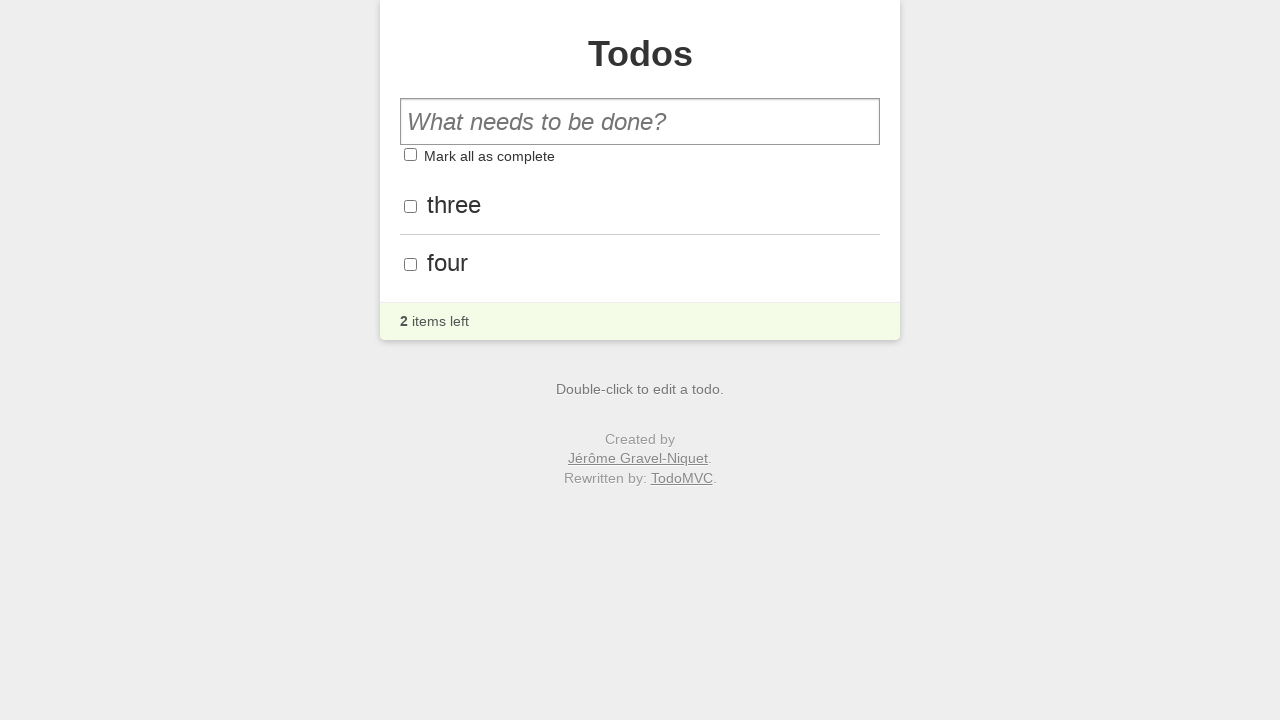

Clicked toggle-all button to mark all todos as complete at (410, 155) on #toggle-all
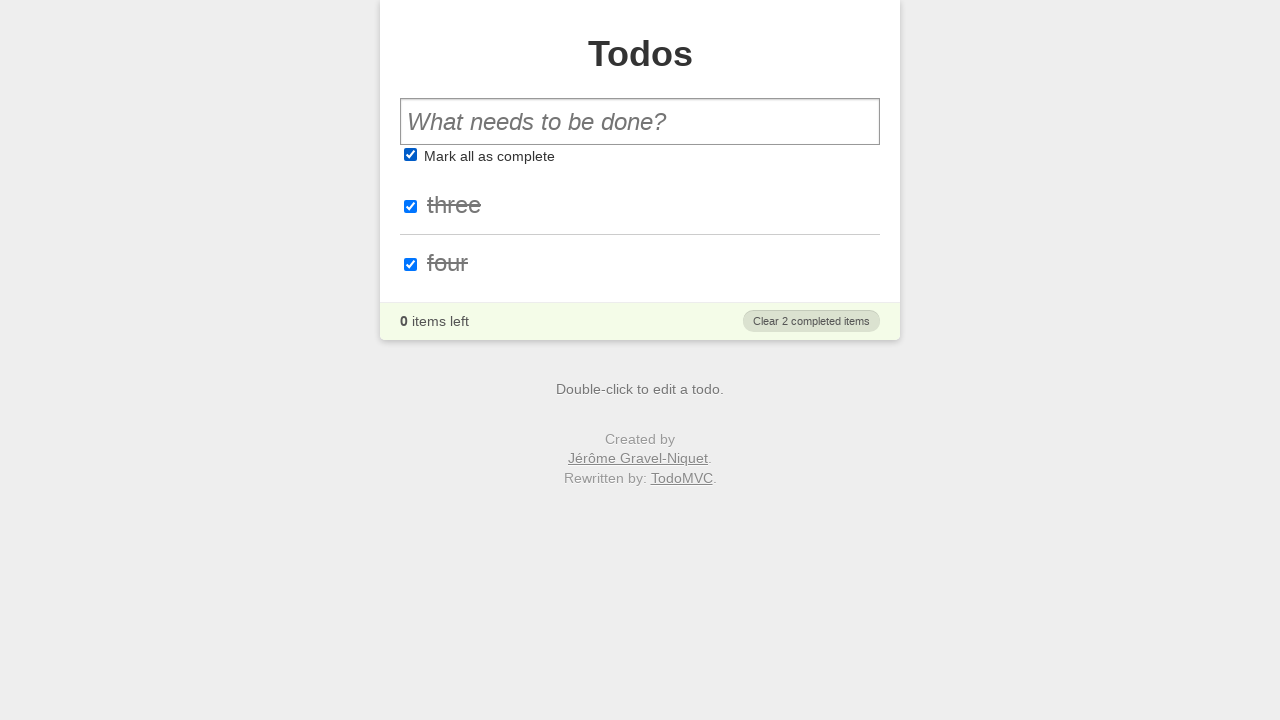

Verified first todo has 'done' class
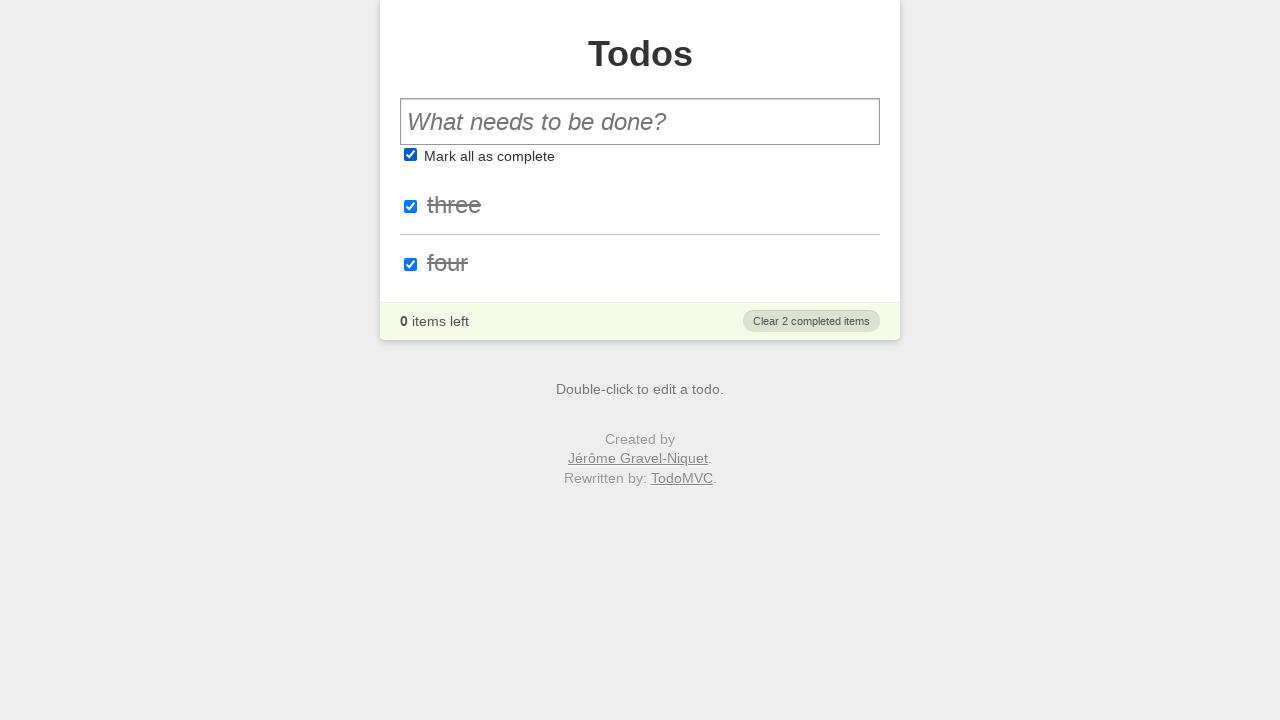

Verified second todo has 'done' class
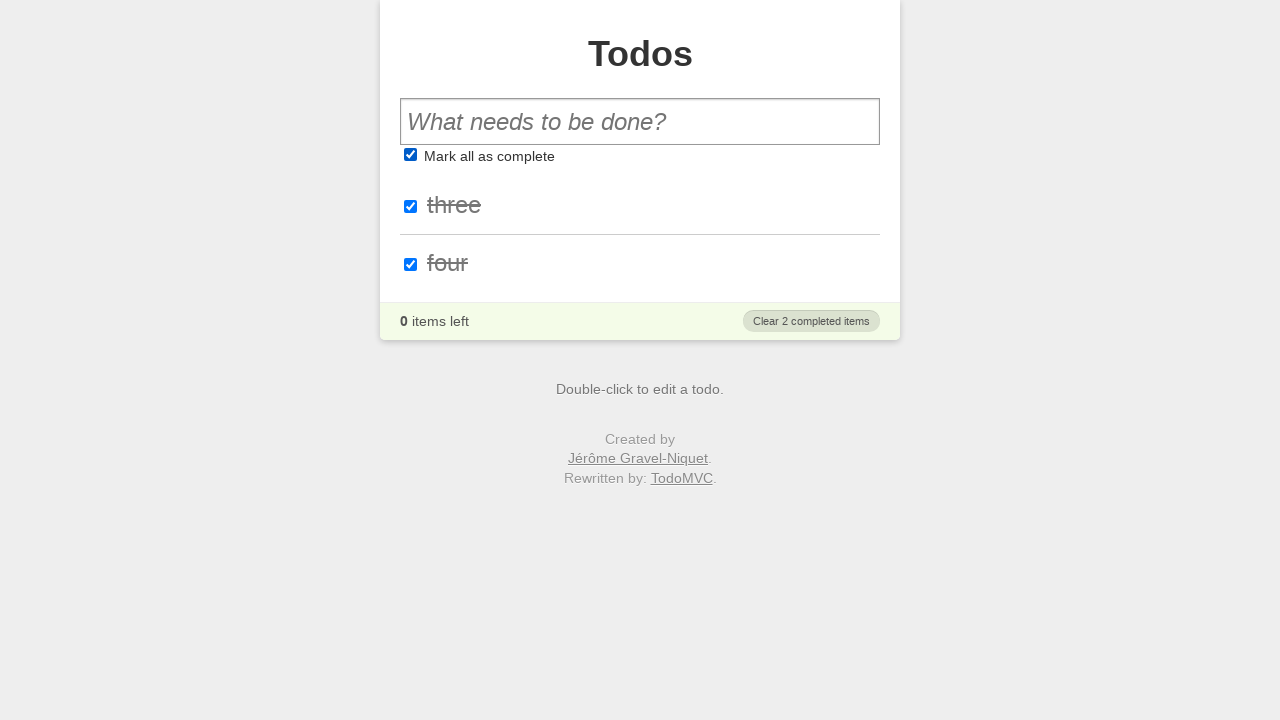

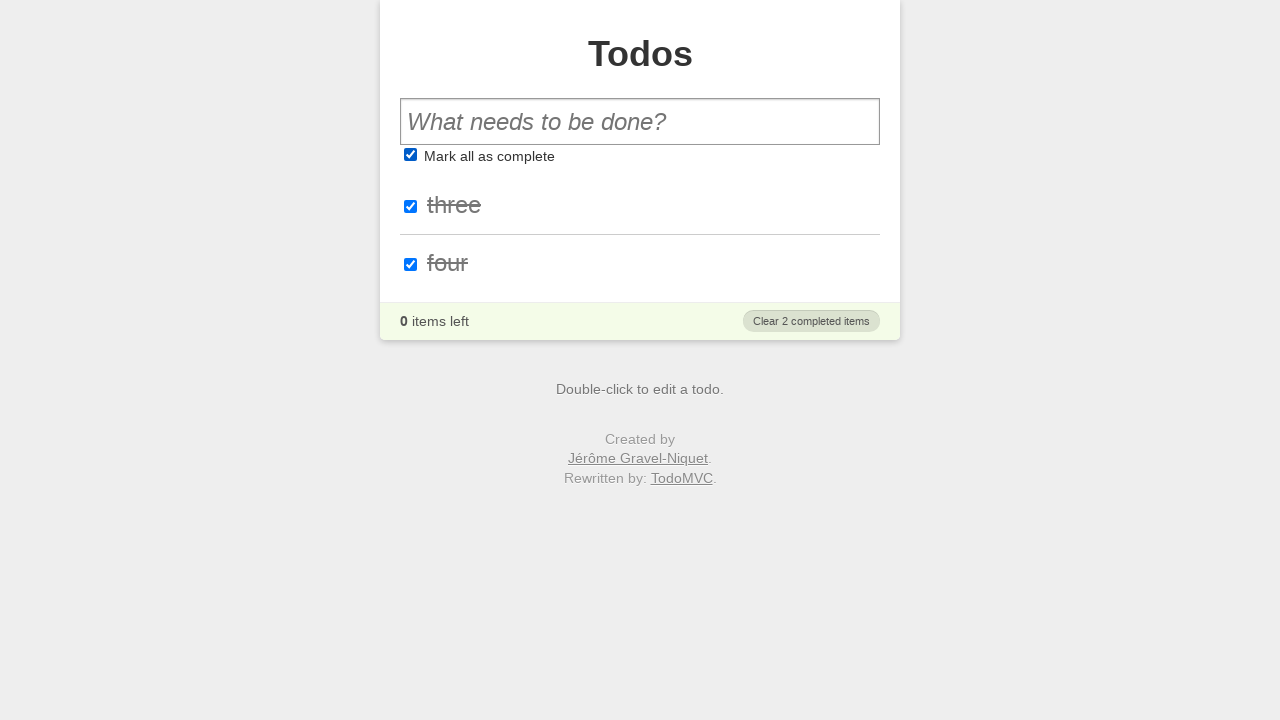